Tests an e-commerce purchase flow by adding two products to cart (Sony Vaio i5 laptop and Samsung Galaxy S6), then completing the checkout process with customer information.

Starting URL: https://demoblaze.com/

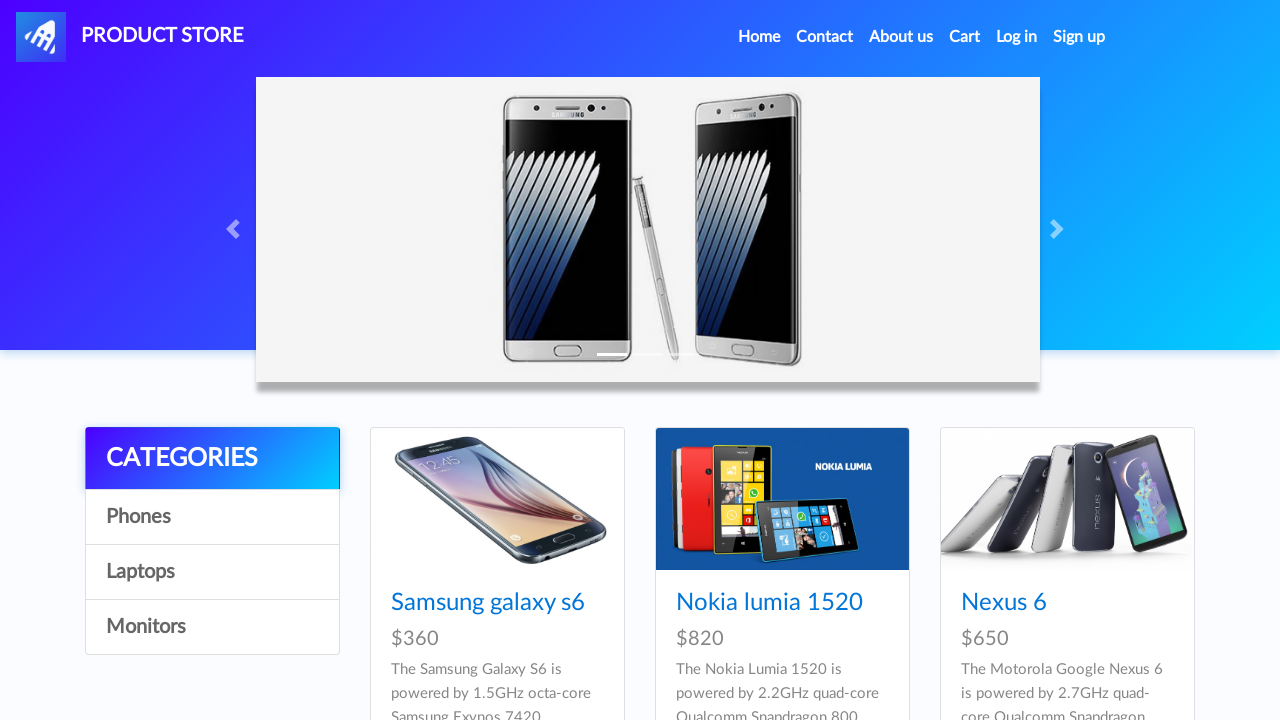

Clicked on Laptops category at (212, 572) on a:has-text('Laptops')
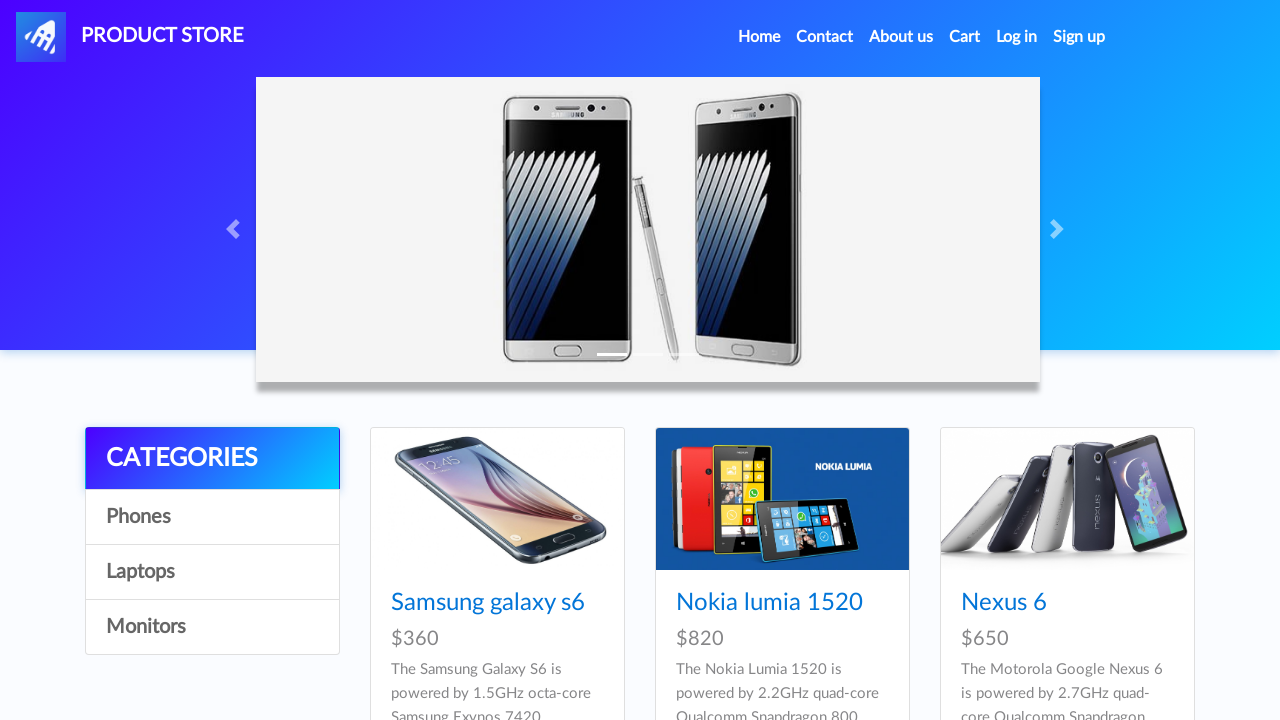

Waited for Laptops category to load
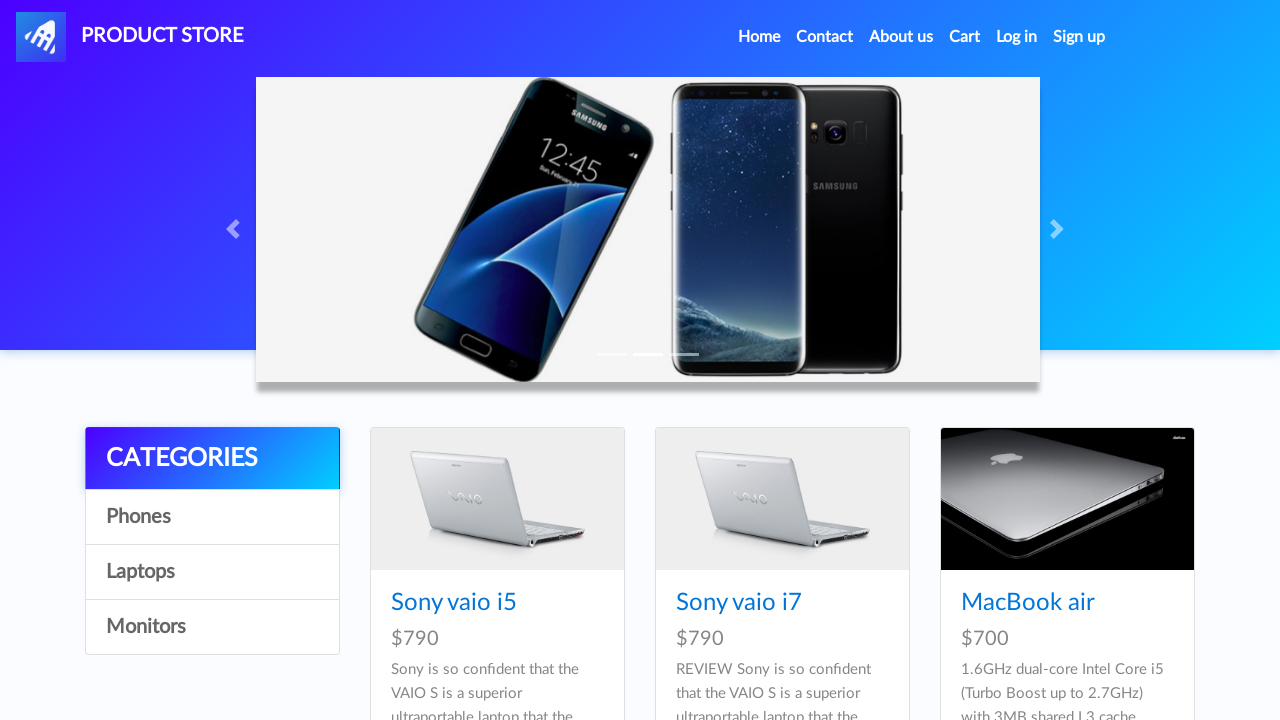

Clicked on Sony Vaio i5 laptop product at (454, 603) on a:has-text('Sony vaio i5')
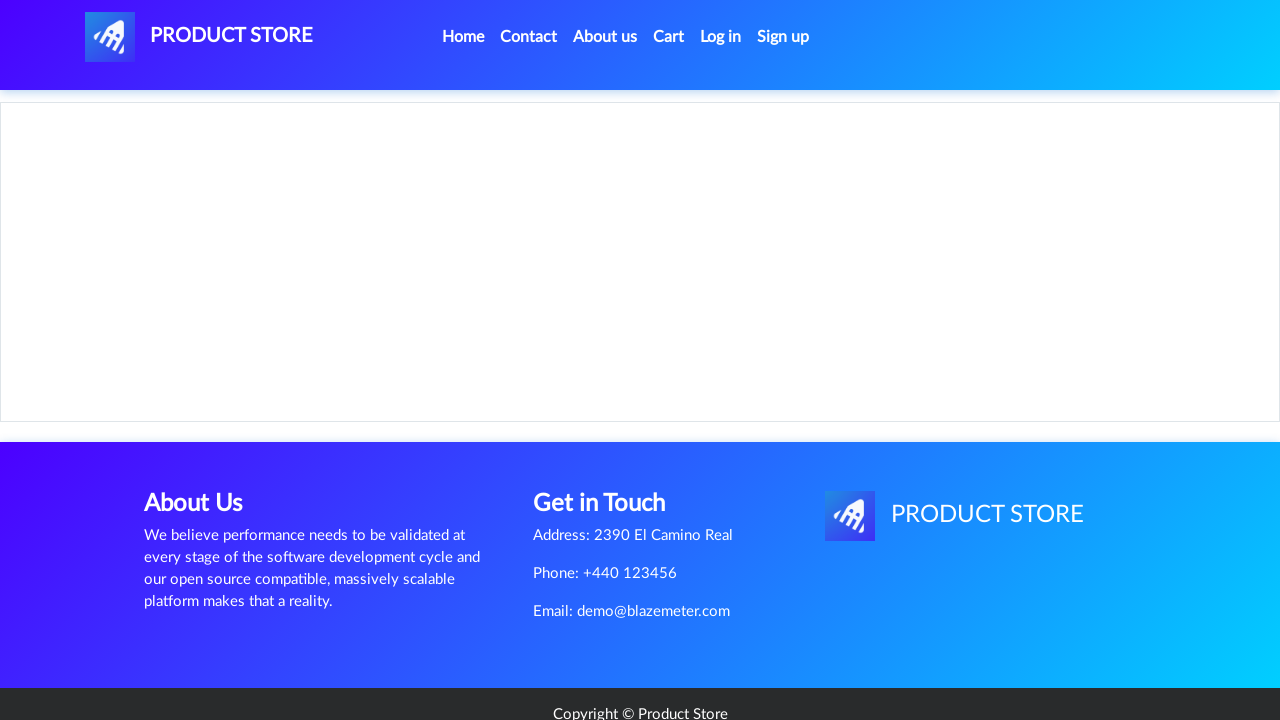

Waited for Sony Vaio i5 product page to load
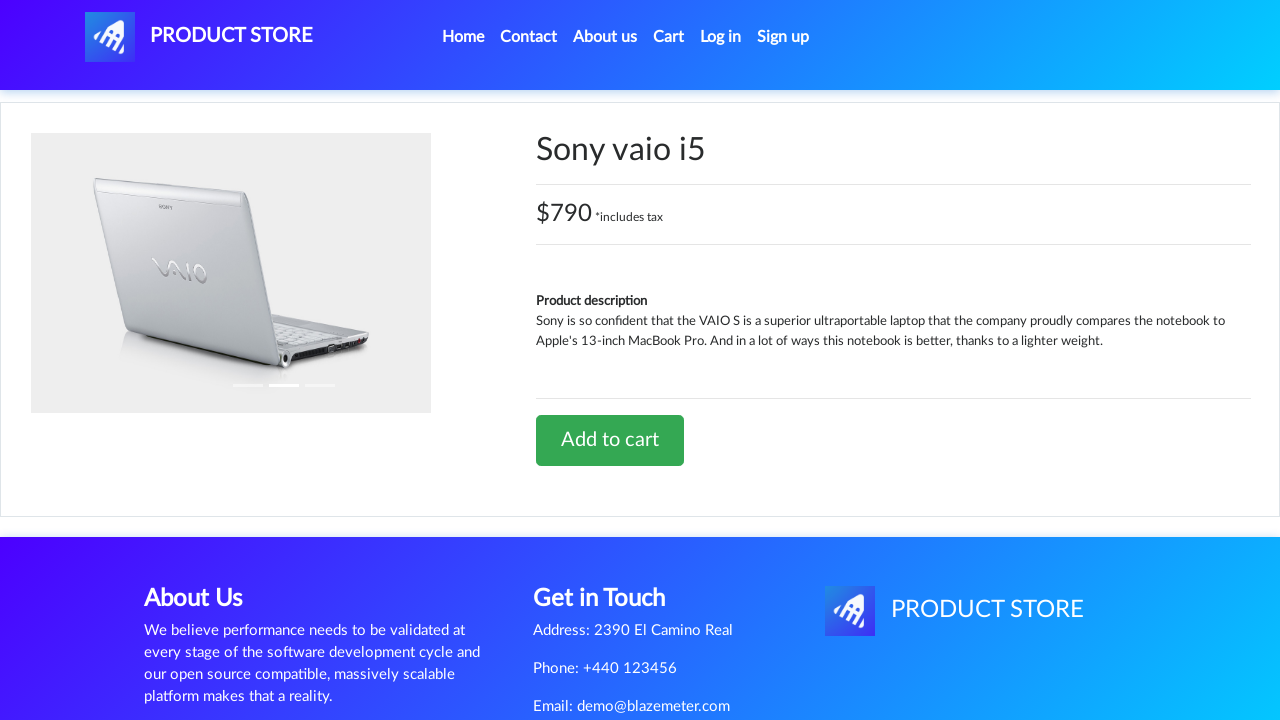

Clicked Add to cart for Sony Vaio i5 at (610, 440) on a:has-text('Add to cart')
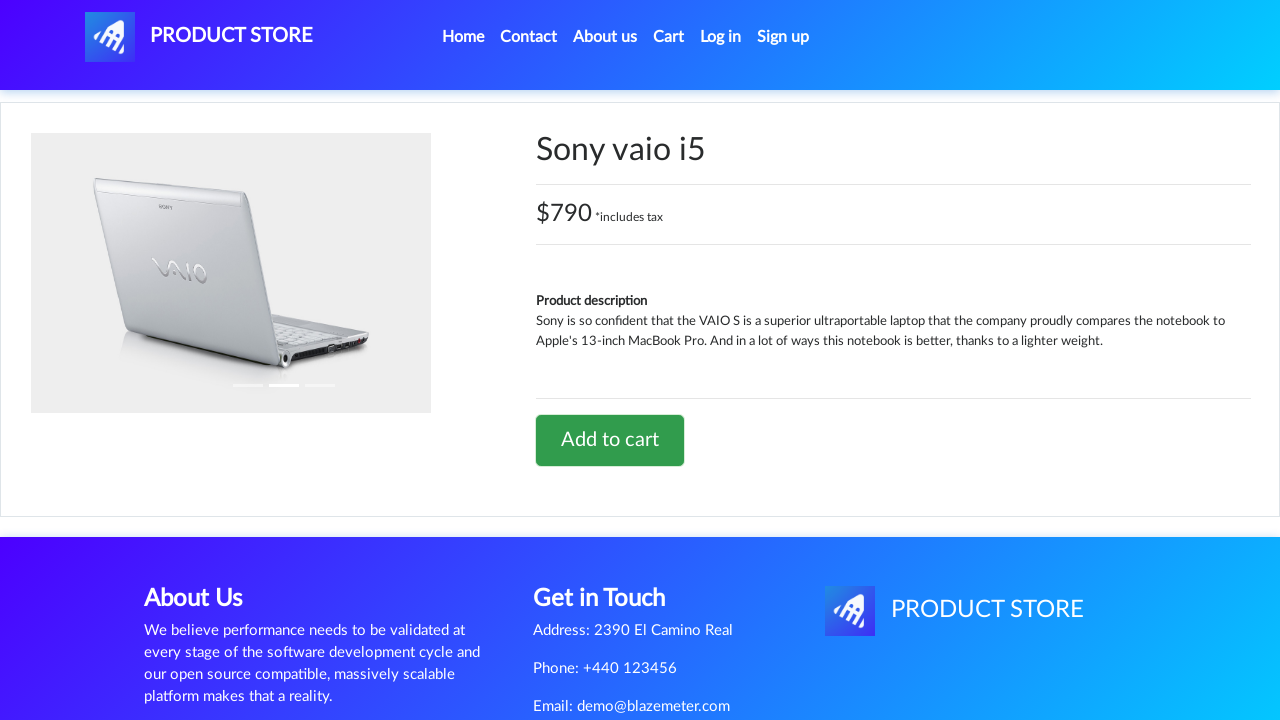

Waited for add to cart action to process
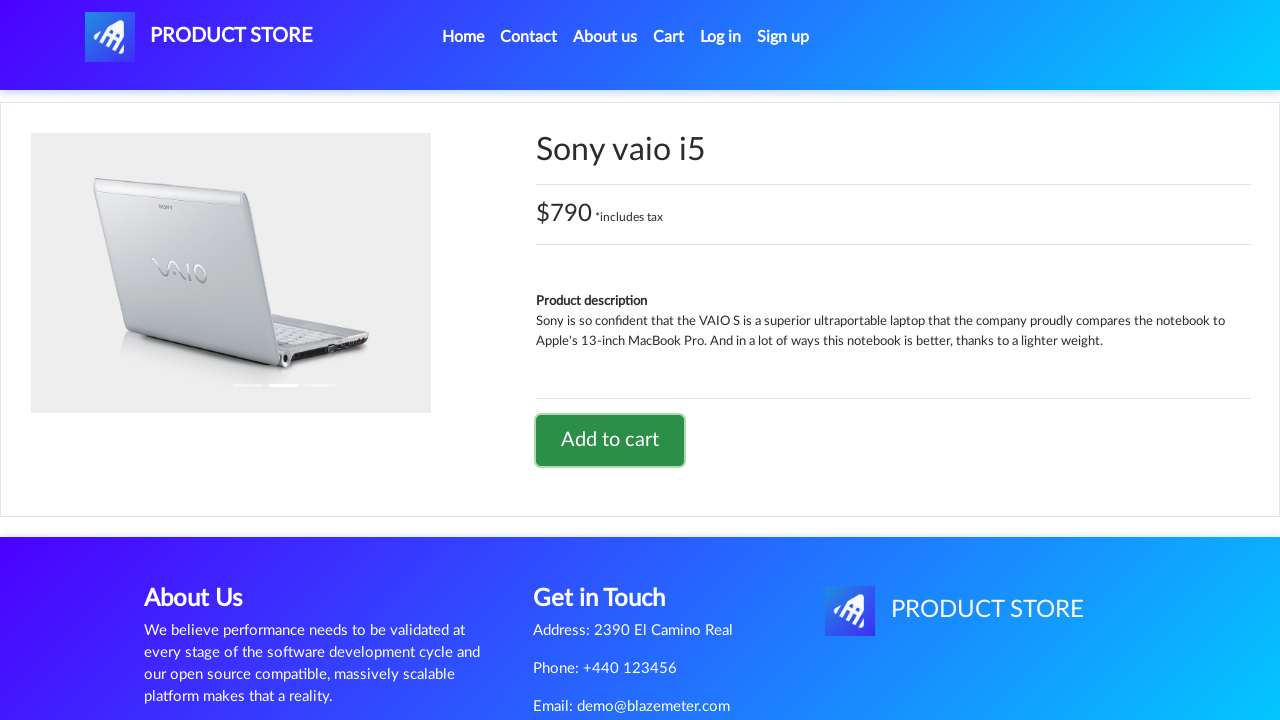

Set up dialog handler to accept alerts
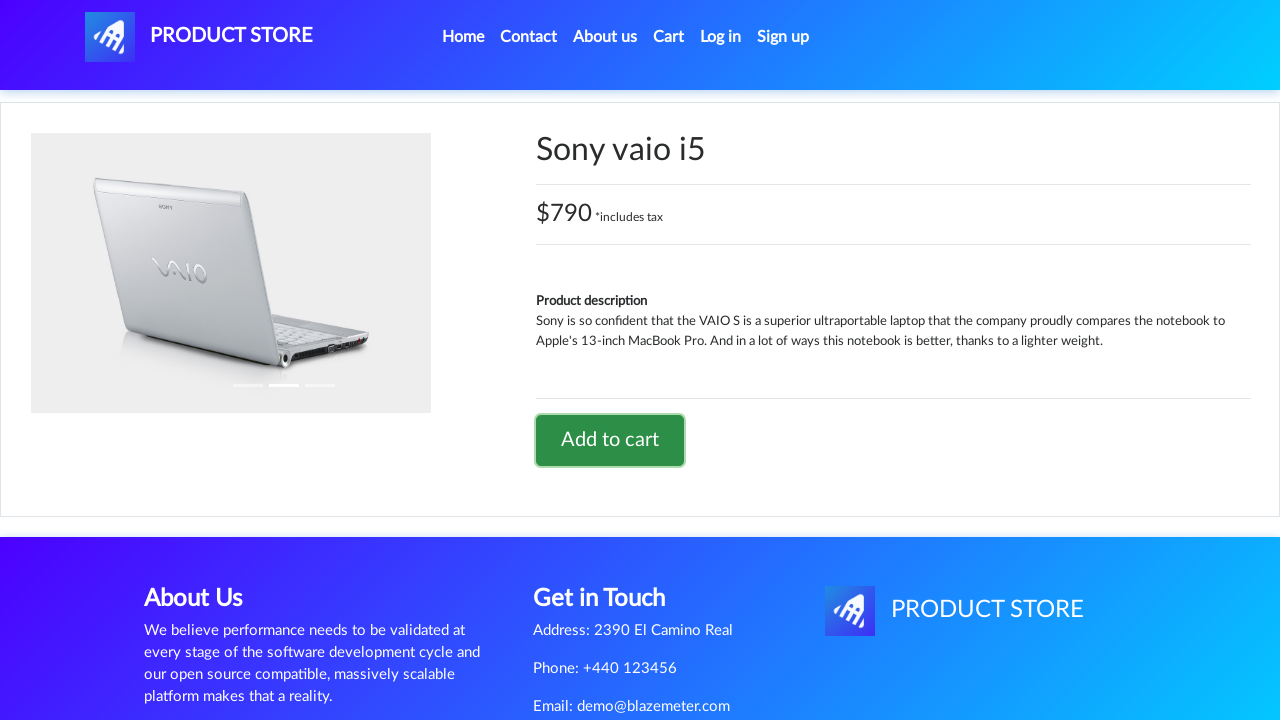

Clicked Add to cart again and accepted confirmation dialog at (610, 440) on a:has-text('Add to cart')
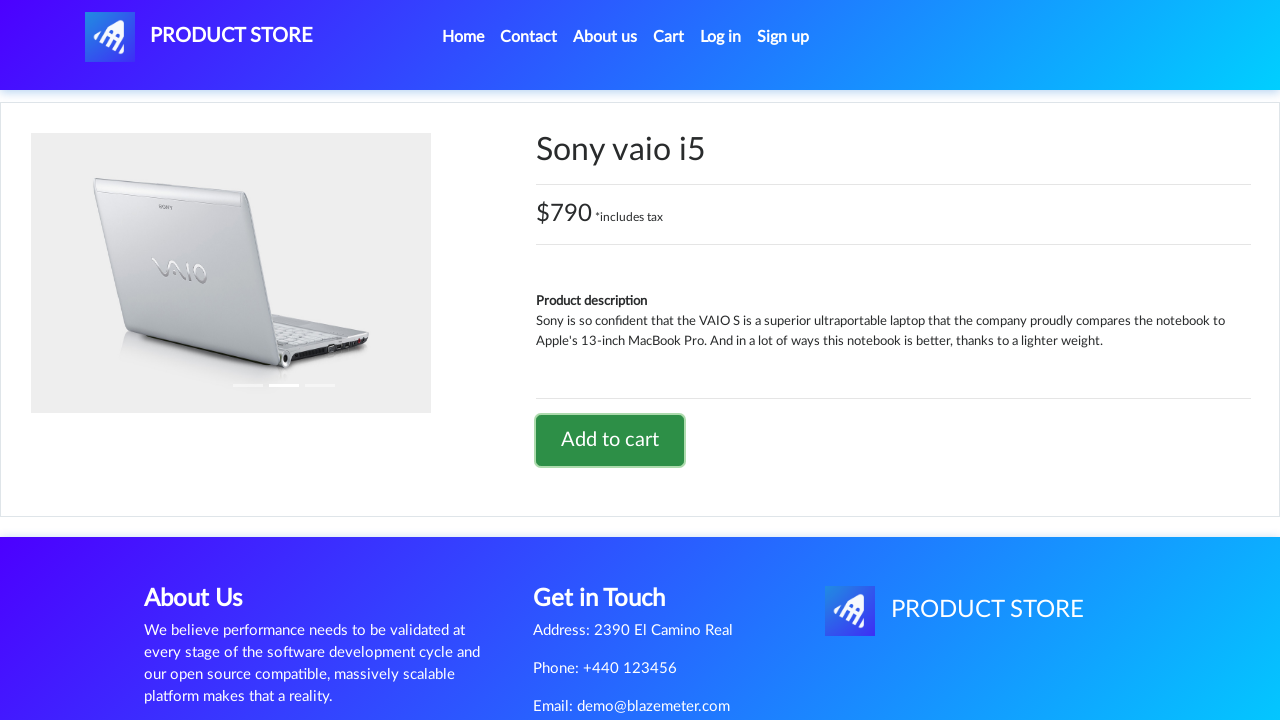

Waited after accepting add to cart confirmation
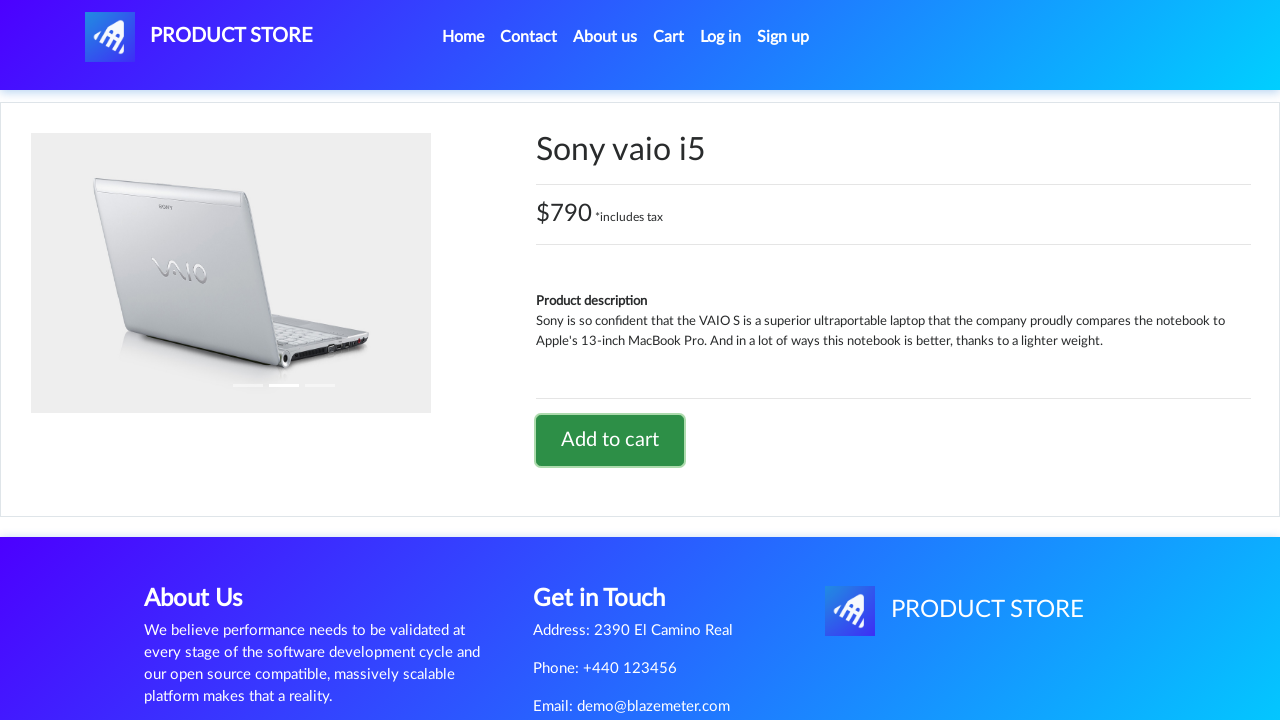

Navigated back from Sony Vaio i5 product page
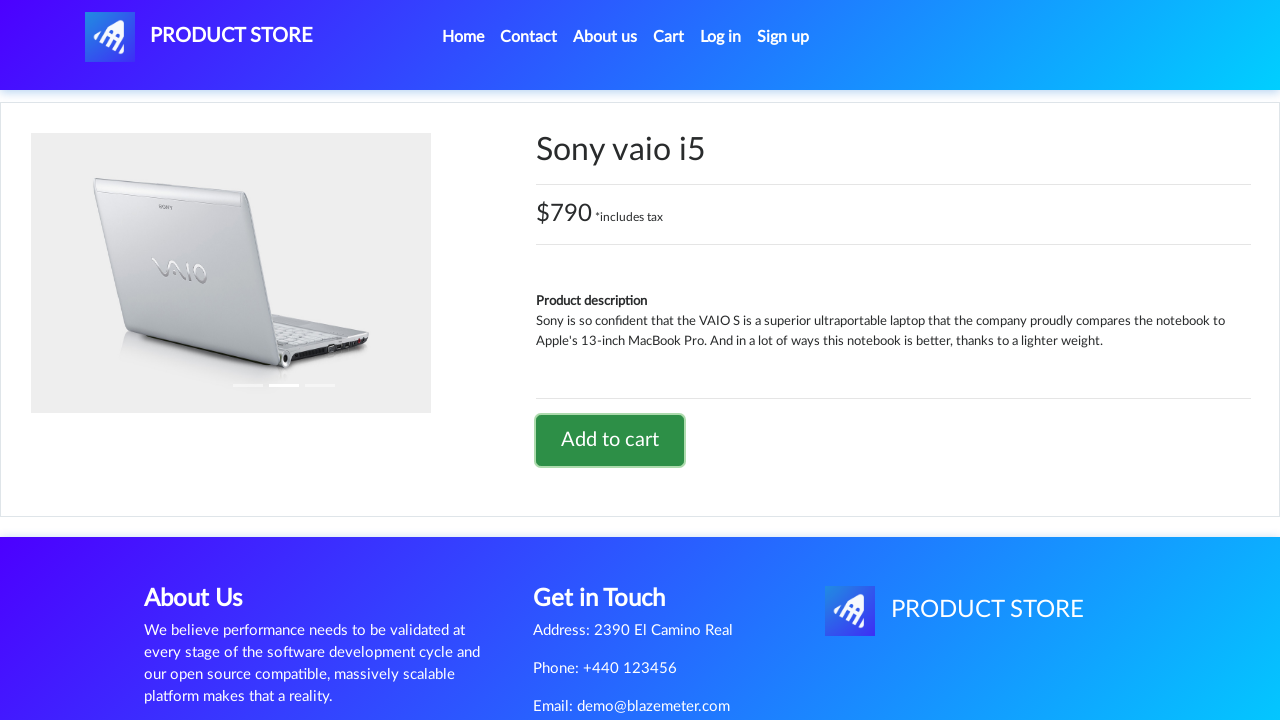

Waited after navigating back to product listing
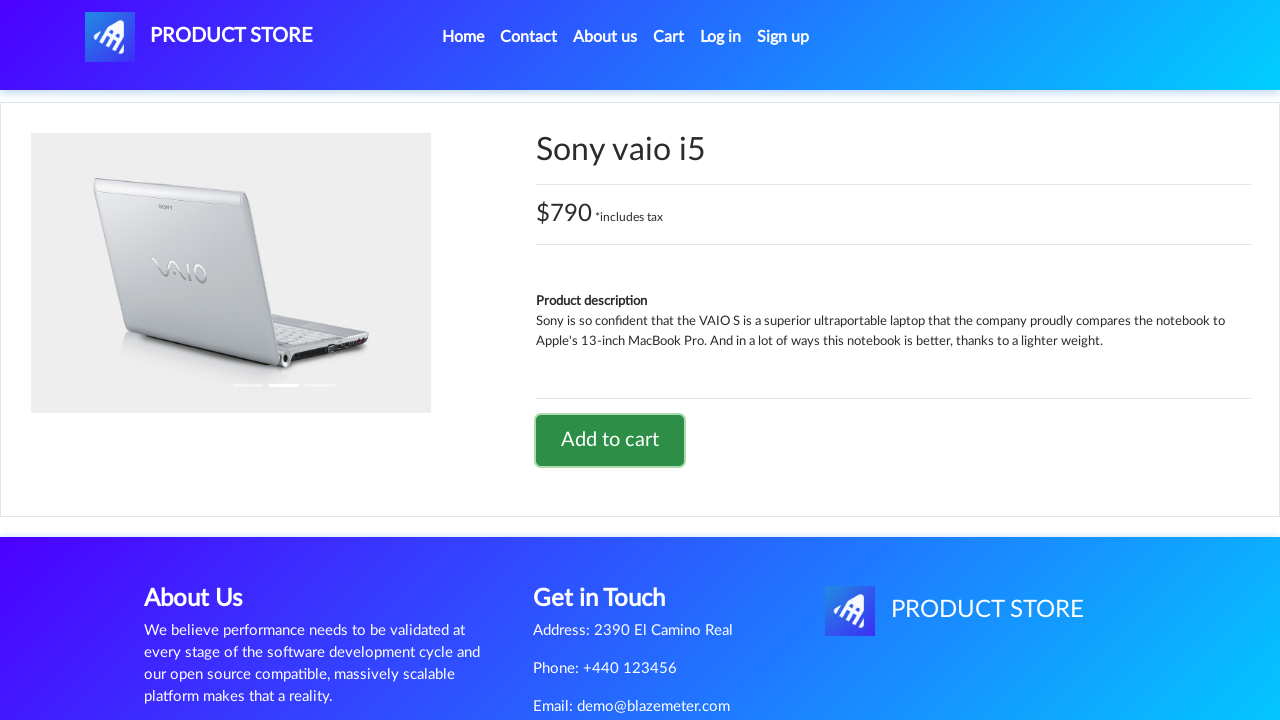

Clicked on Home to return to main page at (199, 37) on a[href='index.html']
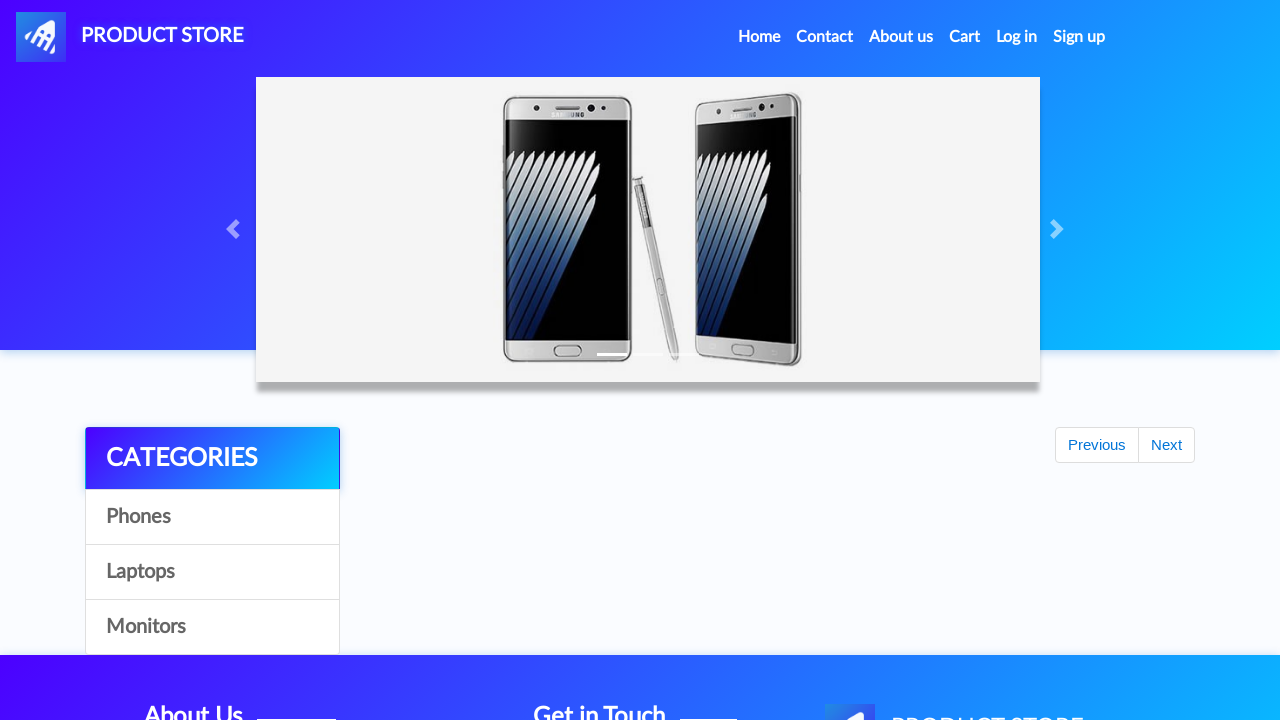

Clicked on Samsung Galaxy S6 product at (488, 603) on a:has-text('Samsung galaxy s6')
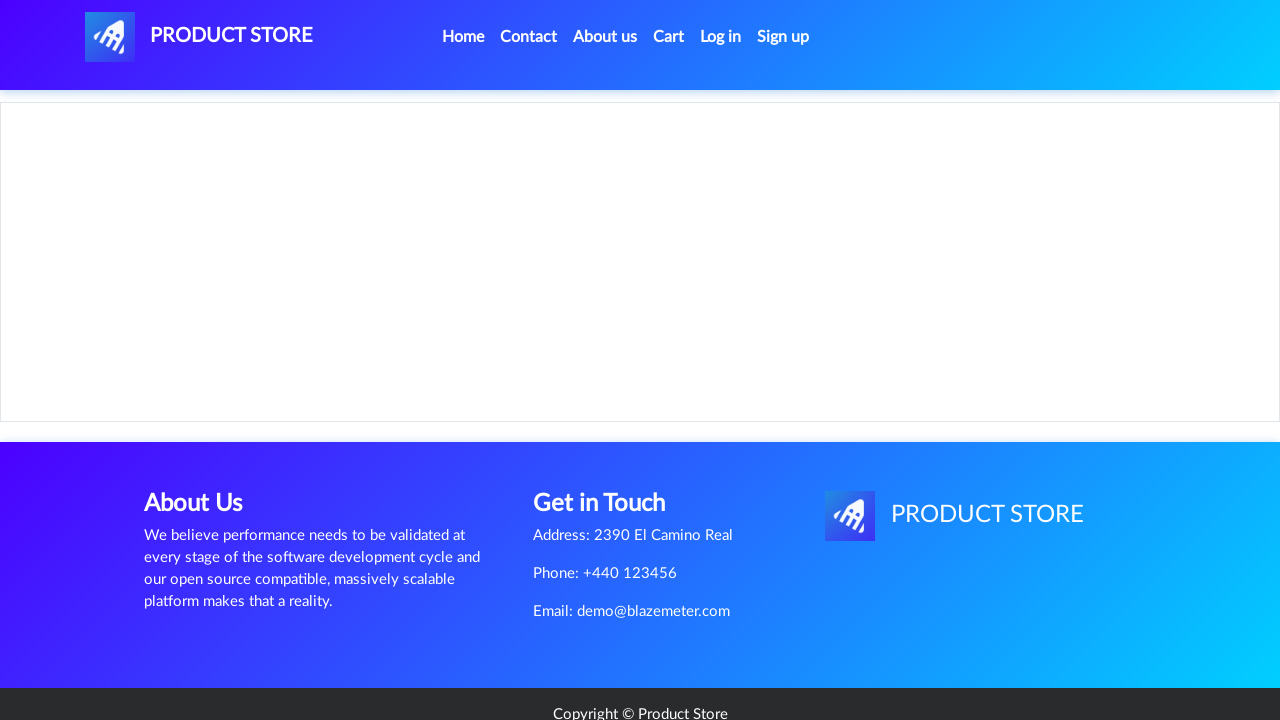

Waited for Samsung Galaxy S6 product page to load
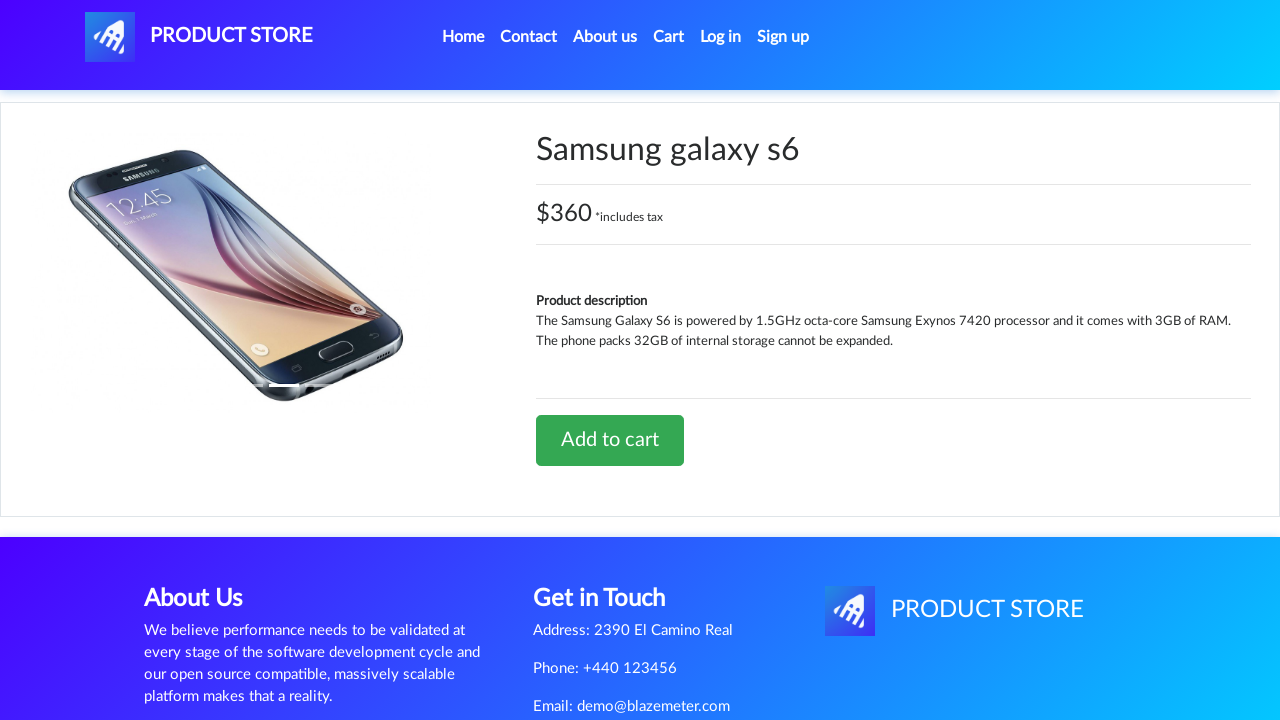

Clicked Add to cart for Samsung Galaxy S6 at (610, 440) on a:has-text('Add to cart')
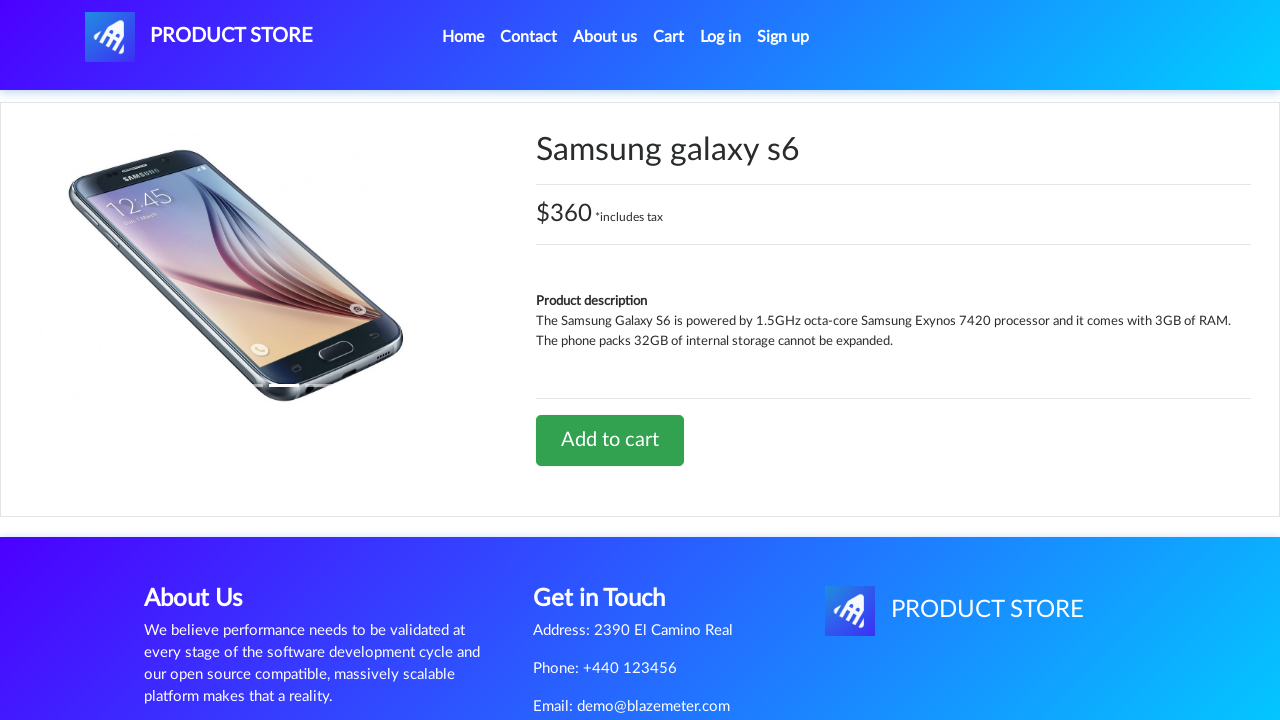

Waited for Samsung Galaxy S6 to be added to cart
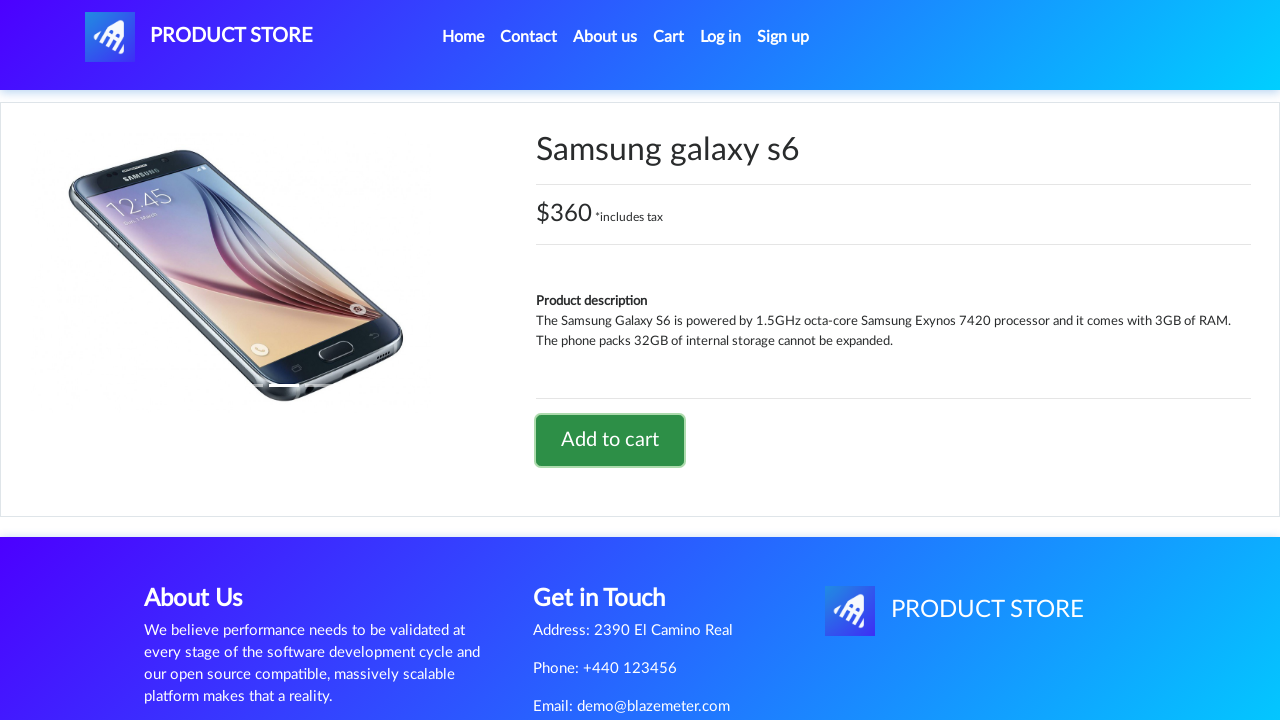

Navigated back from Samsung Galaxy S6 product page
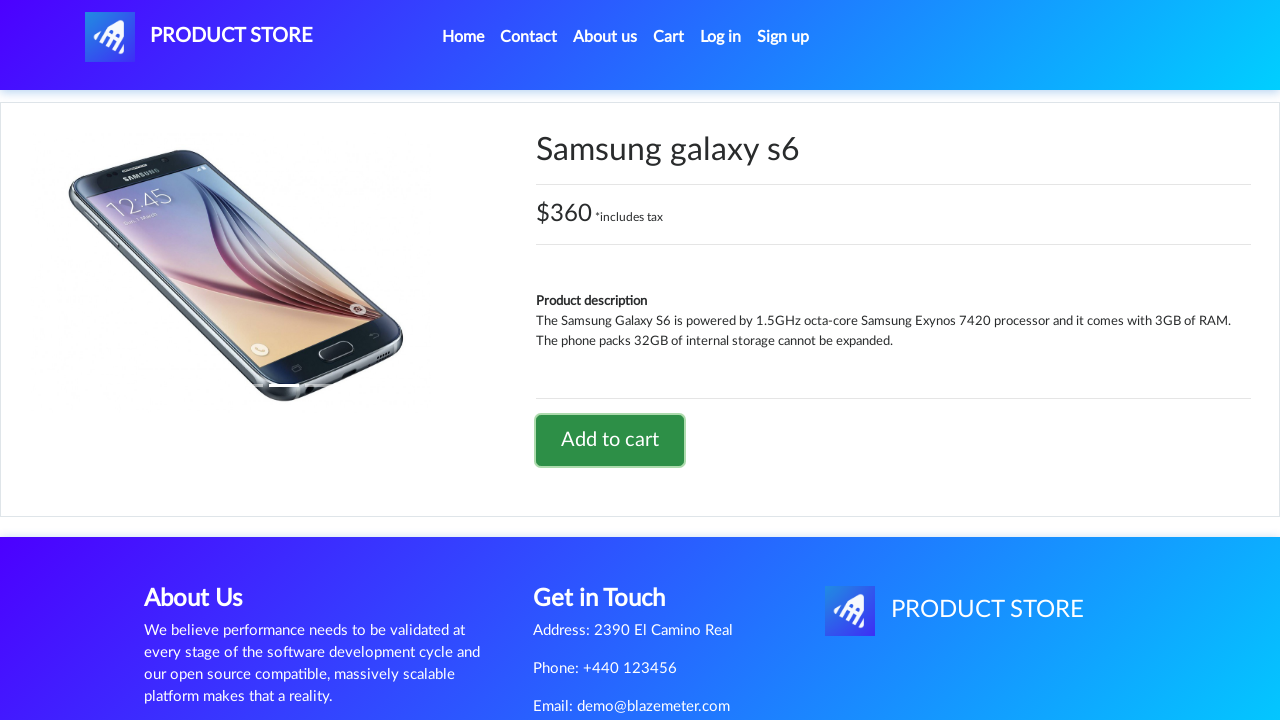

Waited after navigating back to product listing
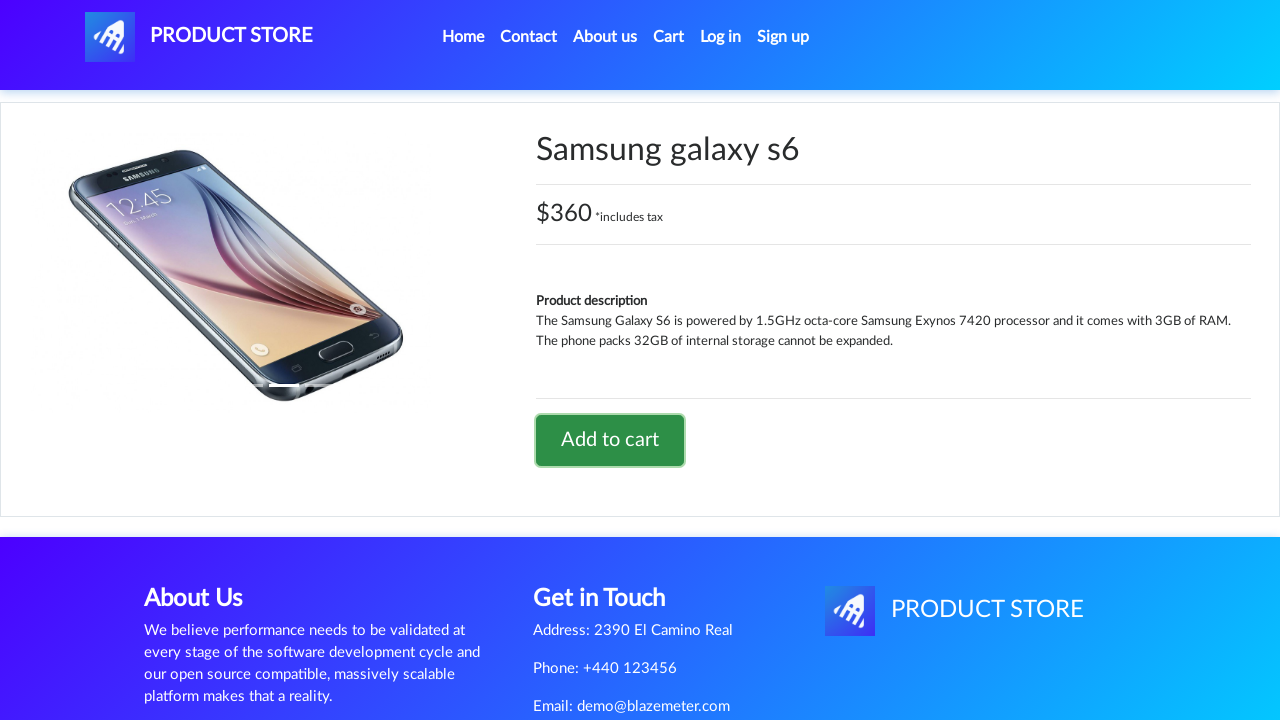

Clicked on Cart to view both products in cart at (669, 37) on a:has-text('Cart')
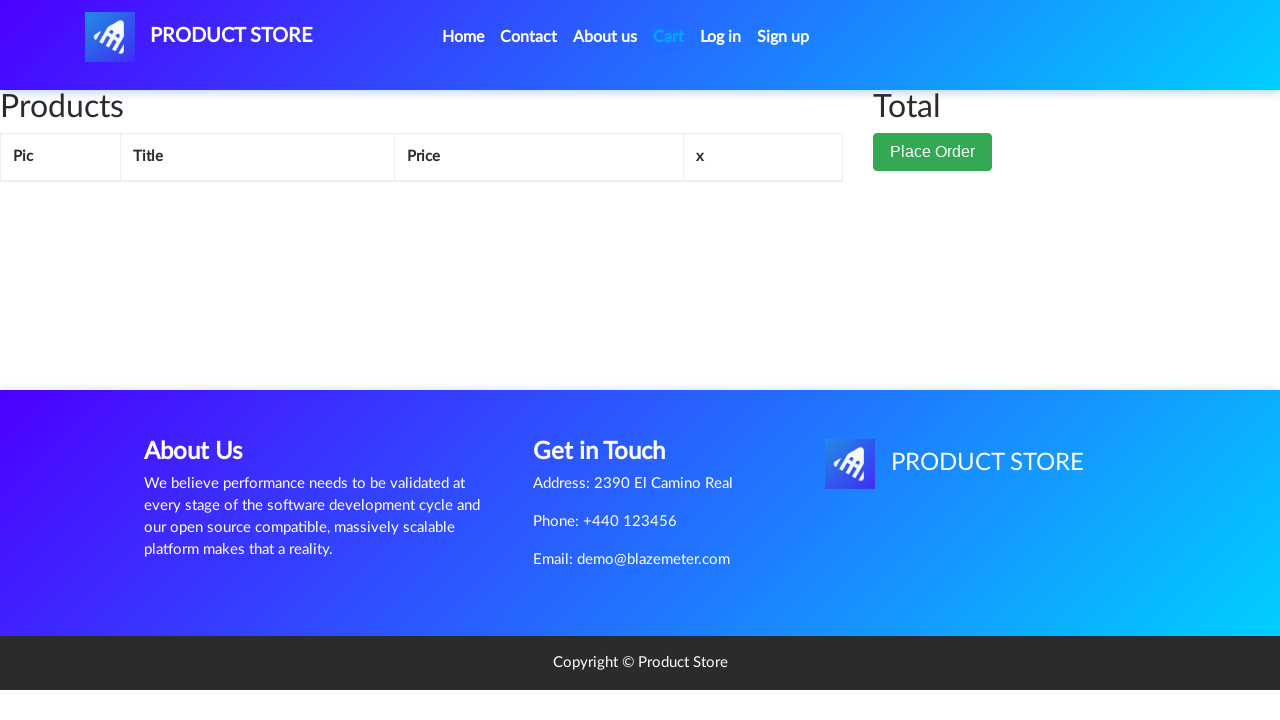

Clicked Place Order button to open checkout modal at (933, 152) on button[data-toggle='modal'][data-target='#orderModal']
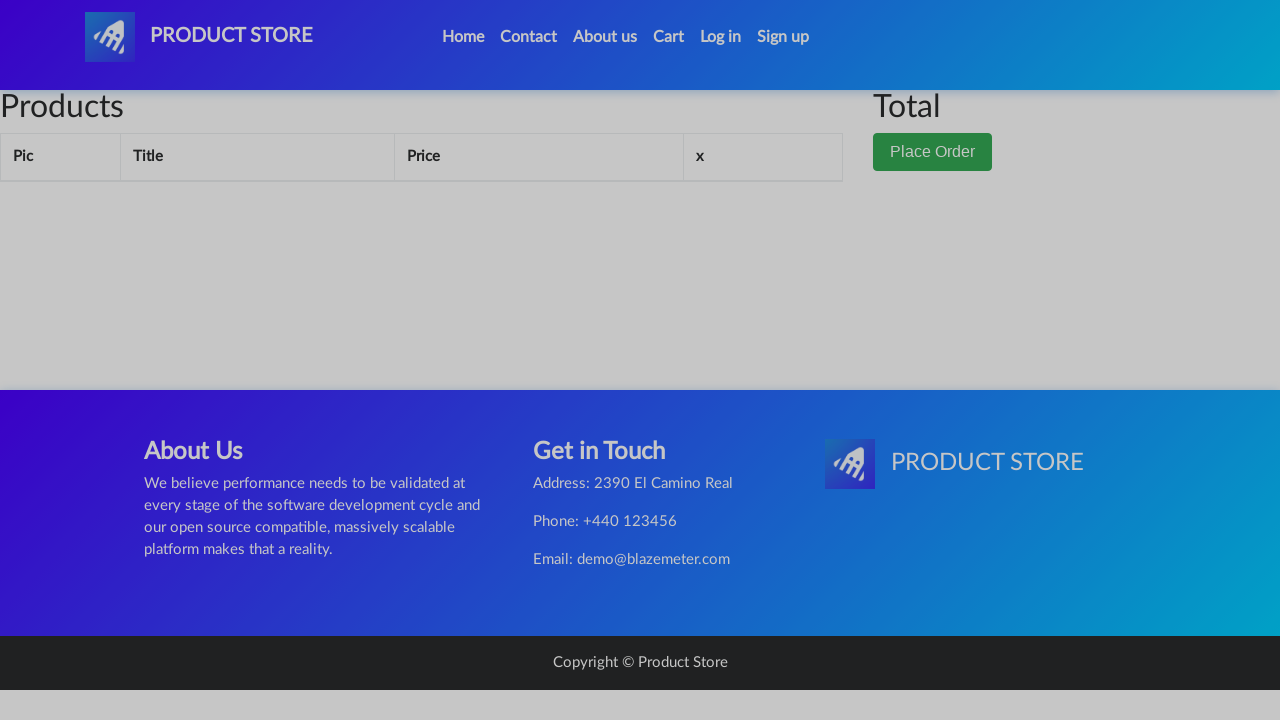

Filled customer name as 'Malory' on #name
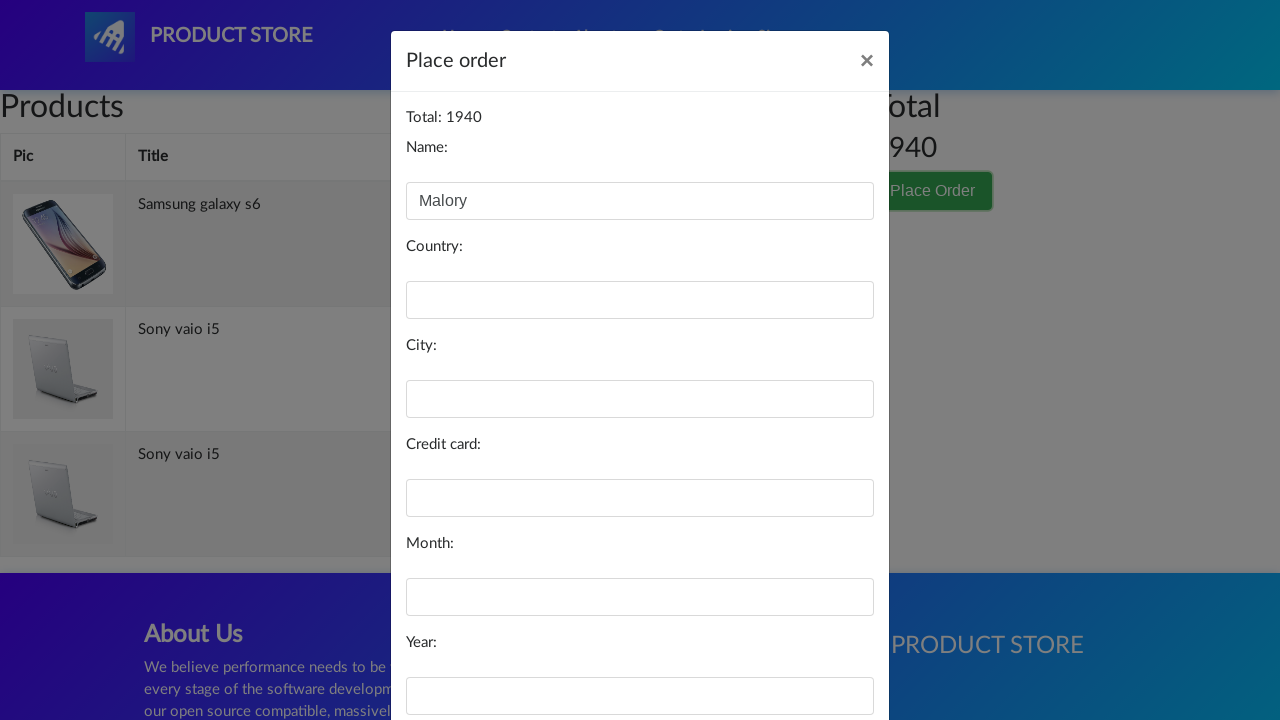

Filled country as 'Colombia' on #country
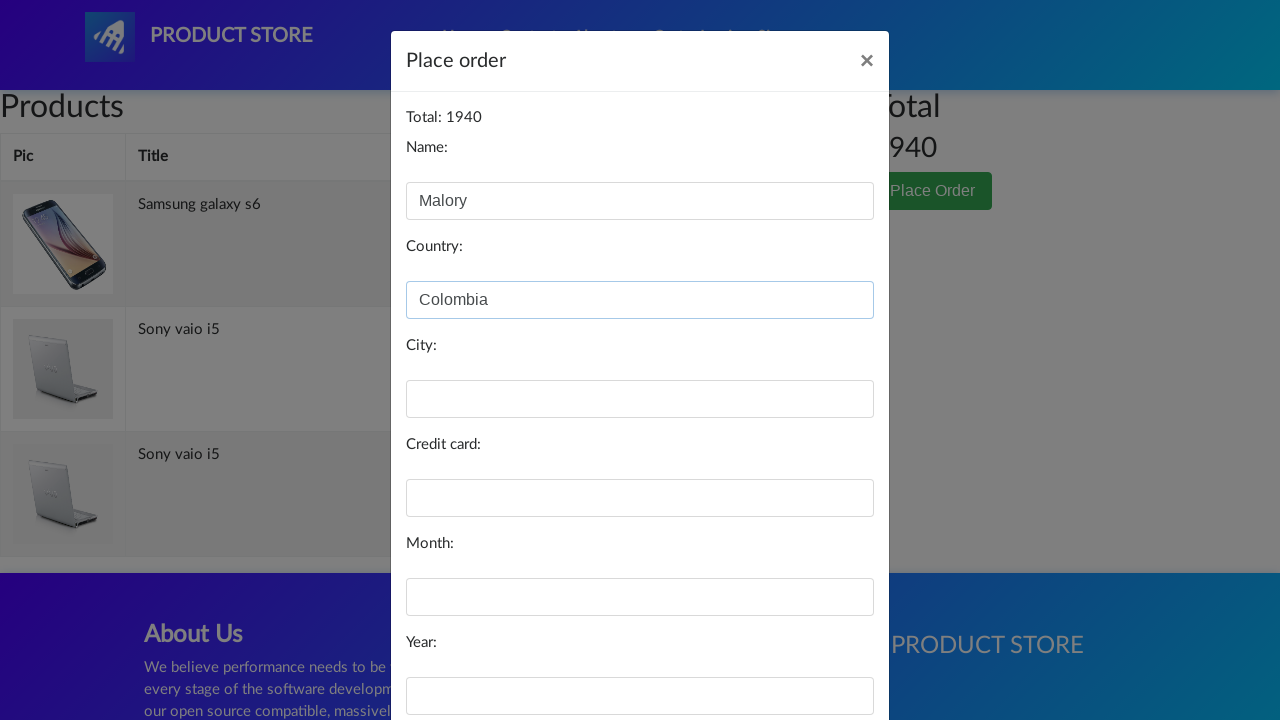

Filled city as 'Cali' on #city
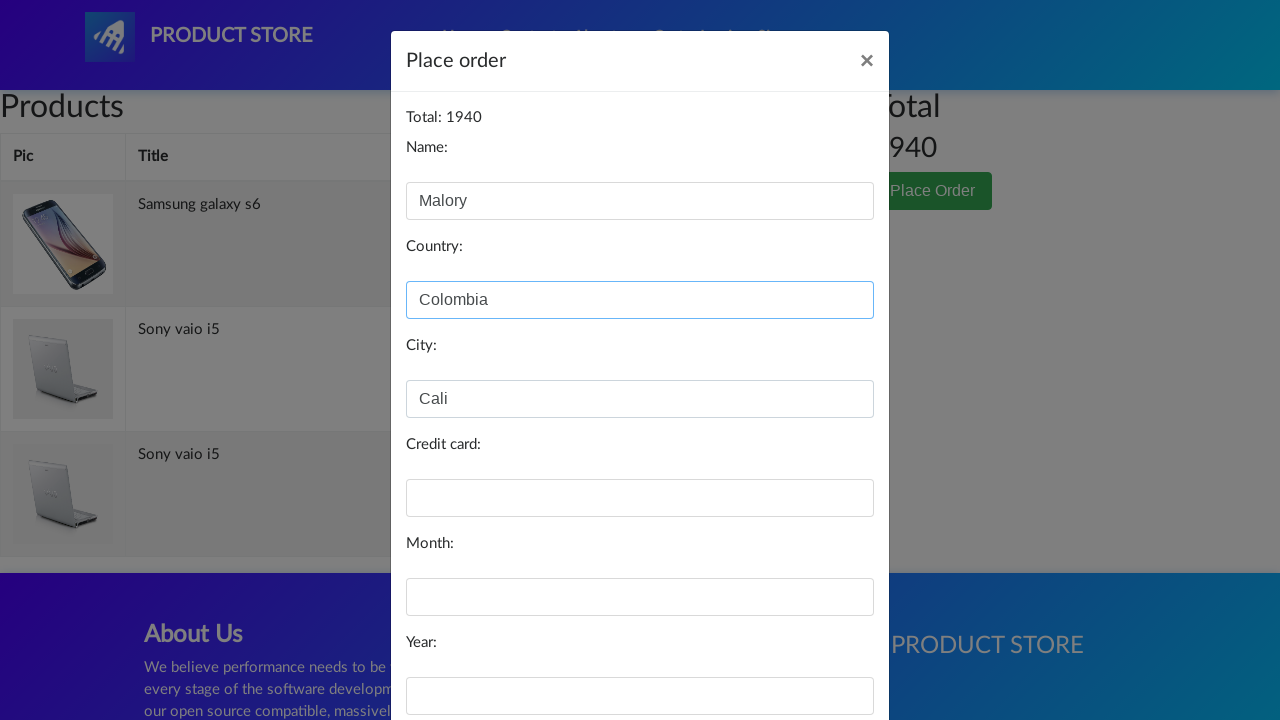

Filled credit card number on #card
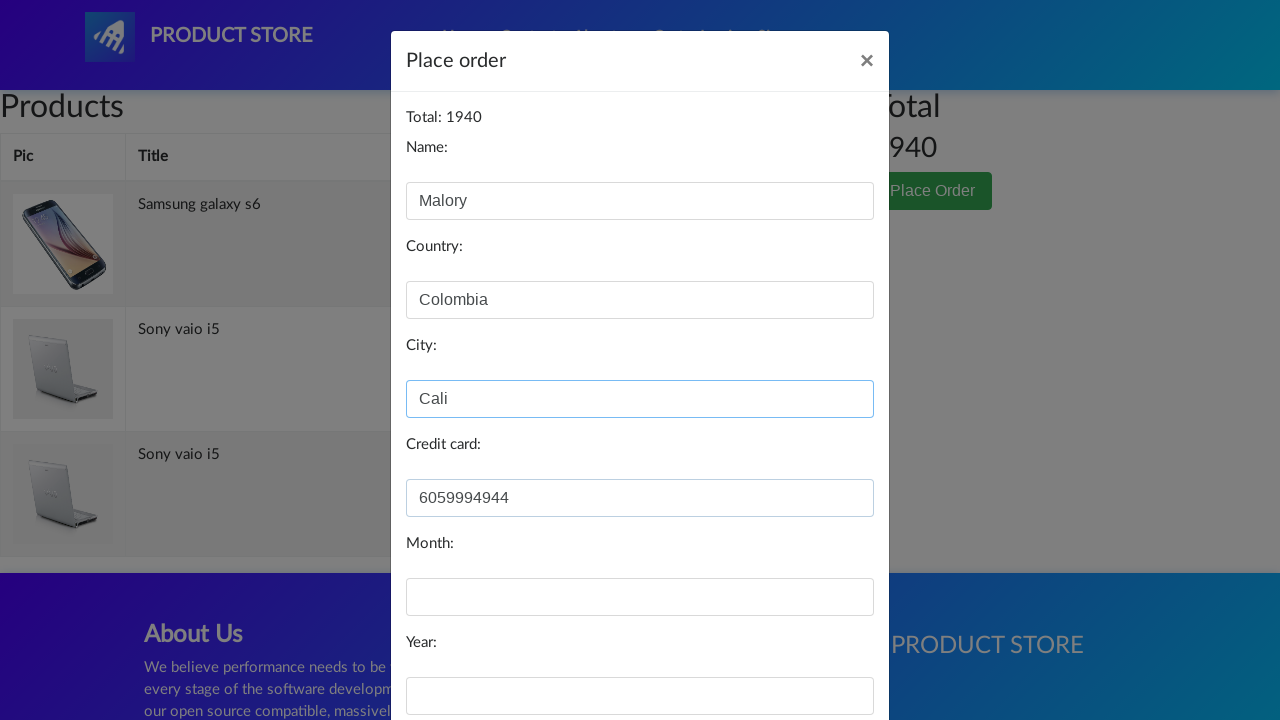

Filled expiration month as 'August' on #month
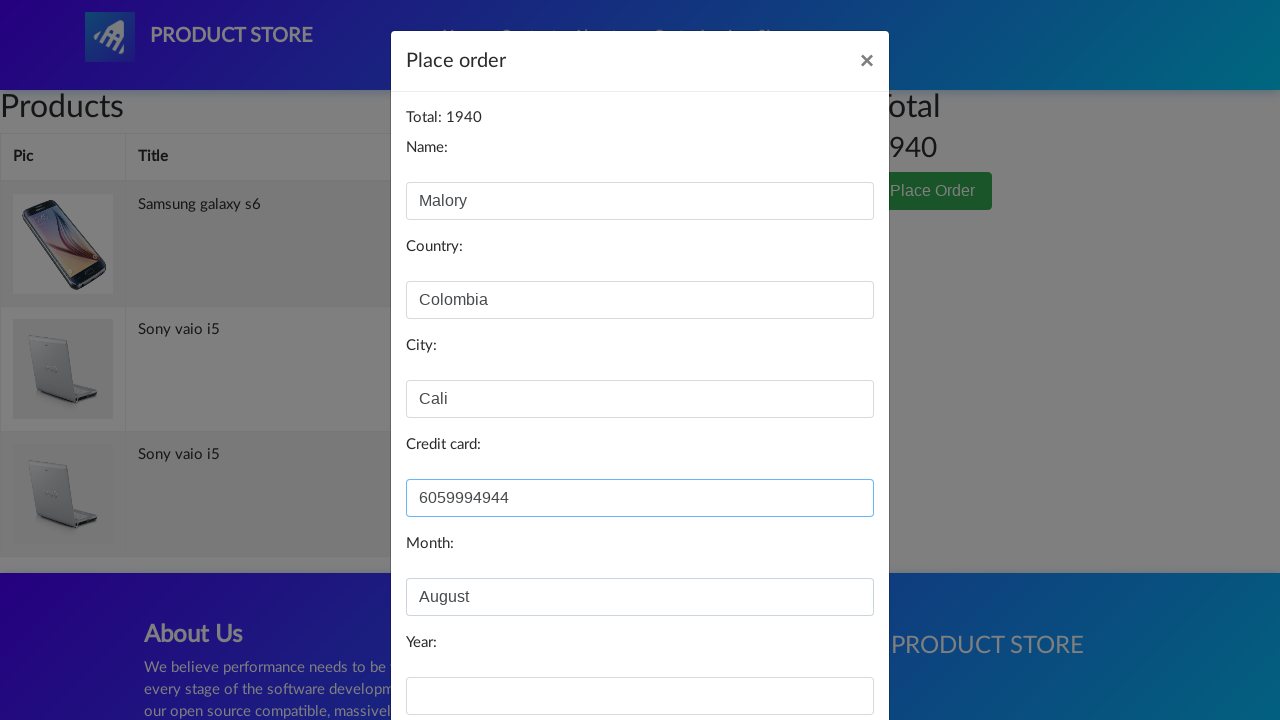

Filled expiration year as '2024' on #year
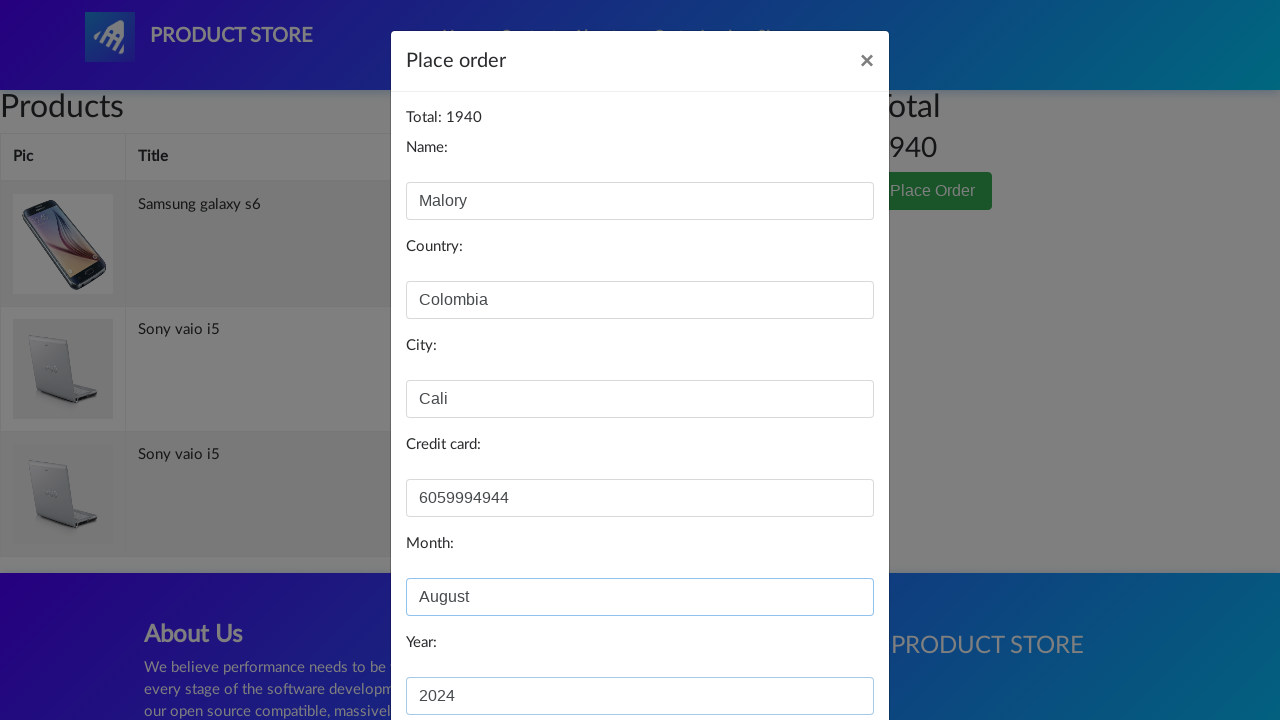

Waited for form to be ready for submission
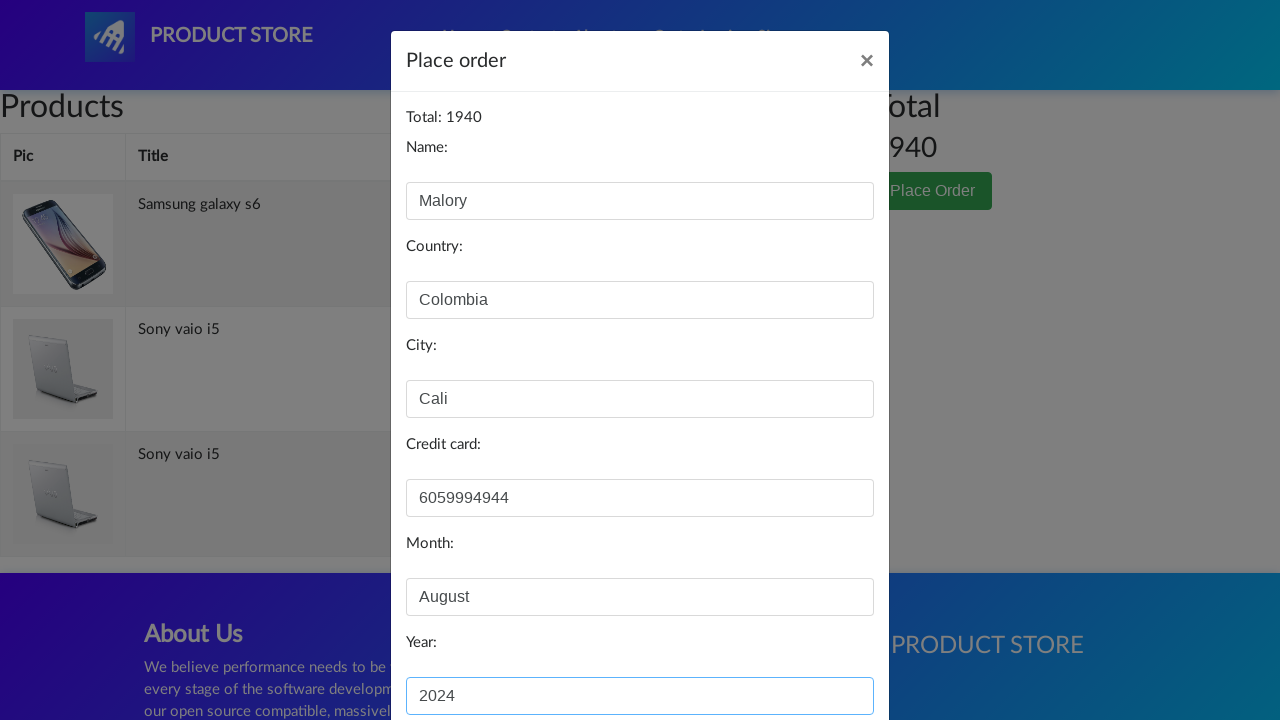

Clicked Purchase button to complete checkout at (823, 655) on button:has-text('Purchase')
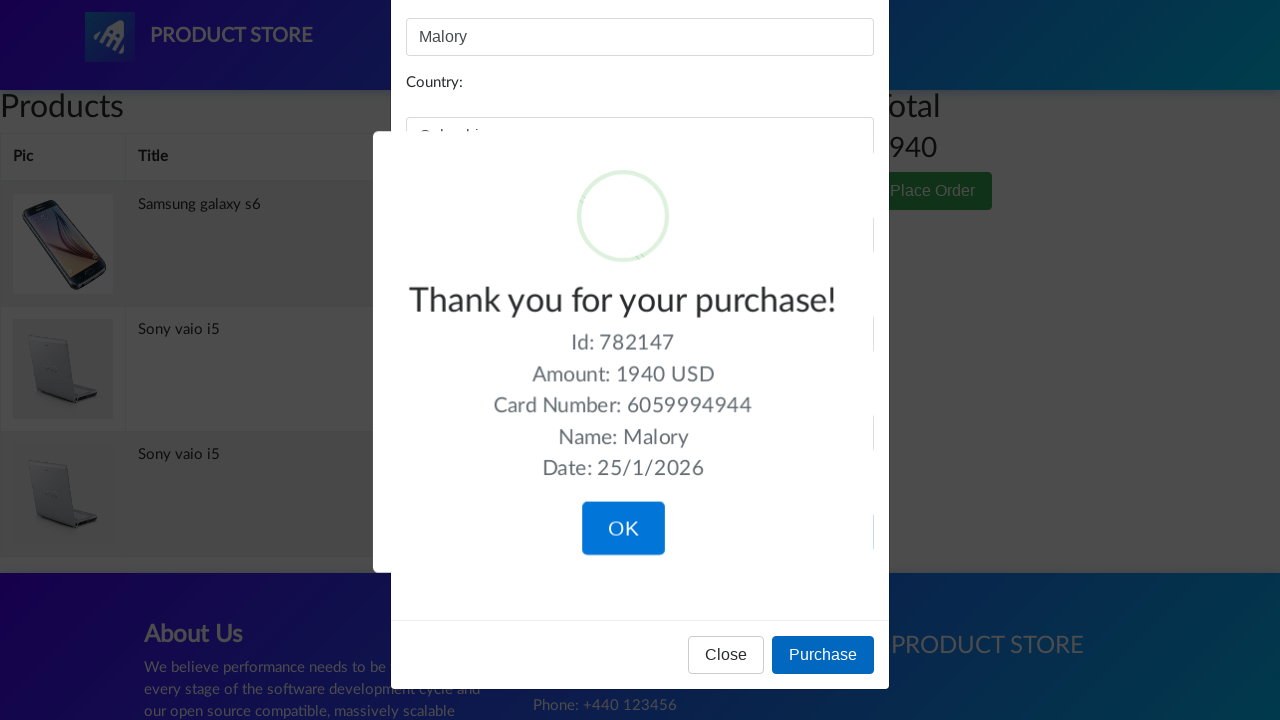

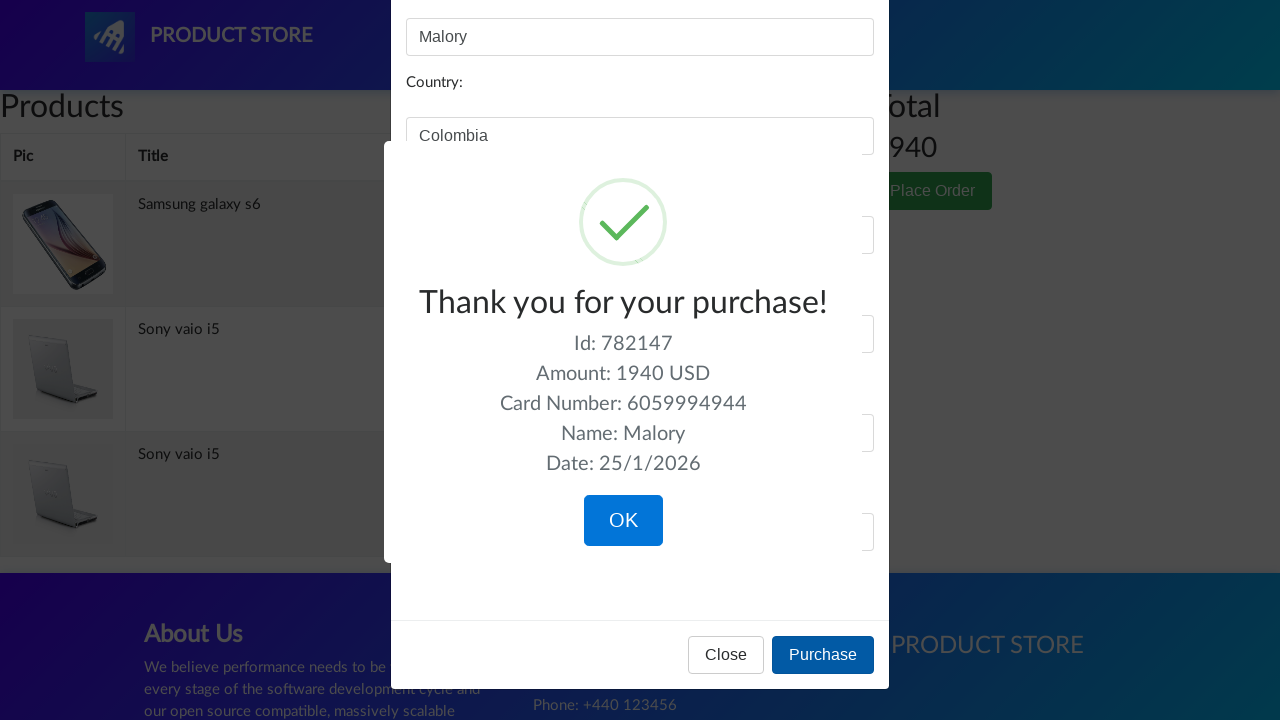